Tests dynamic button clicking sequence where clicking each button reveals the next one, verifying all buttons can be clicked successfully

Starting URL: https://testpages.eviltester.com/styled/dynamic-buttons-simple.html

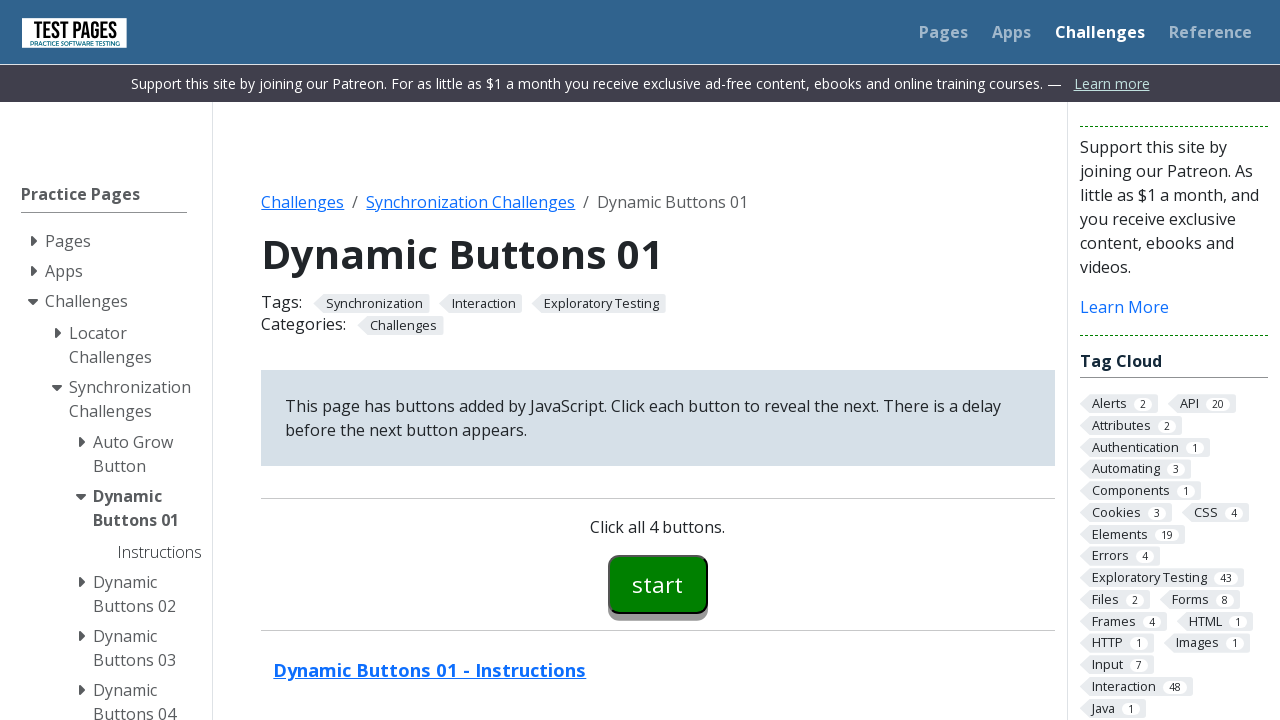

Clicked first button (button00) at (658, 584) on #button00
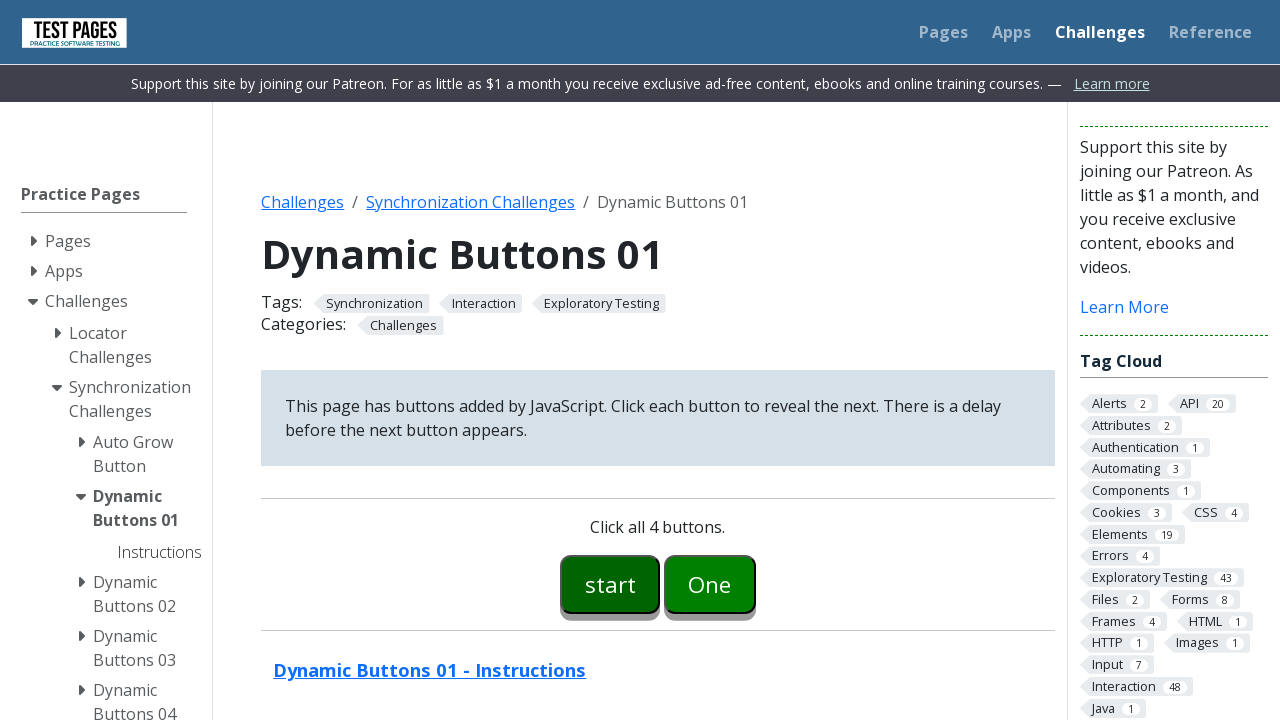

Clicked second button (button01) at (710, 584) on #button01
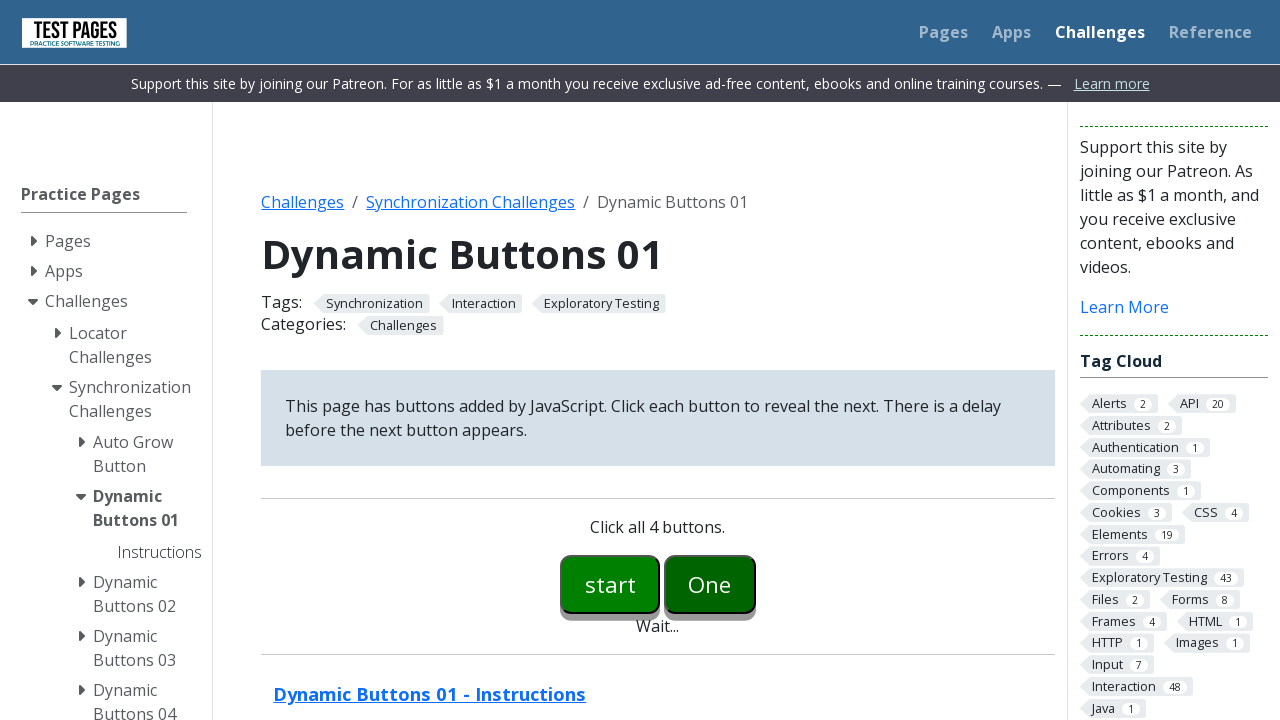

Third button (button02) appeared
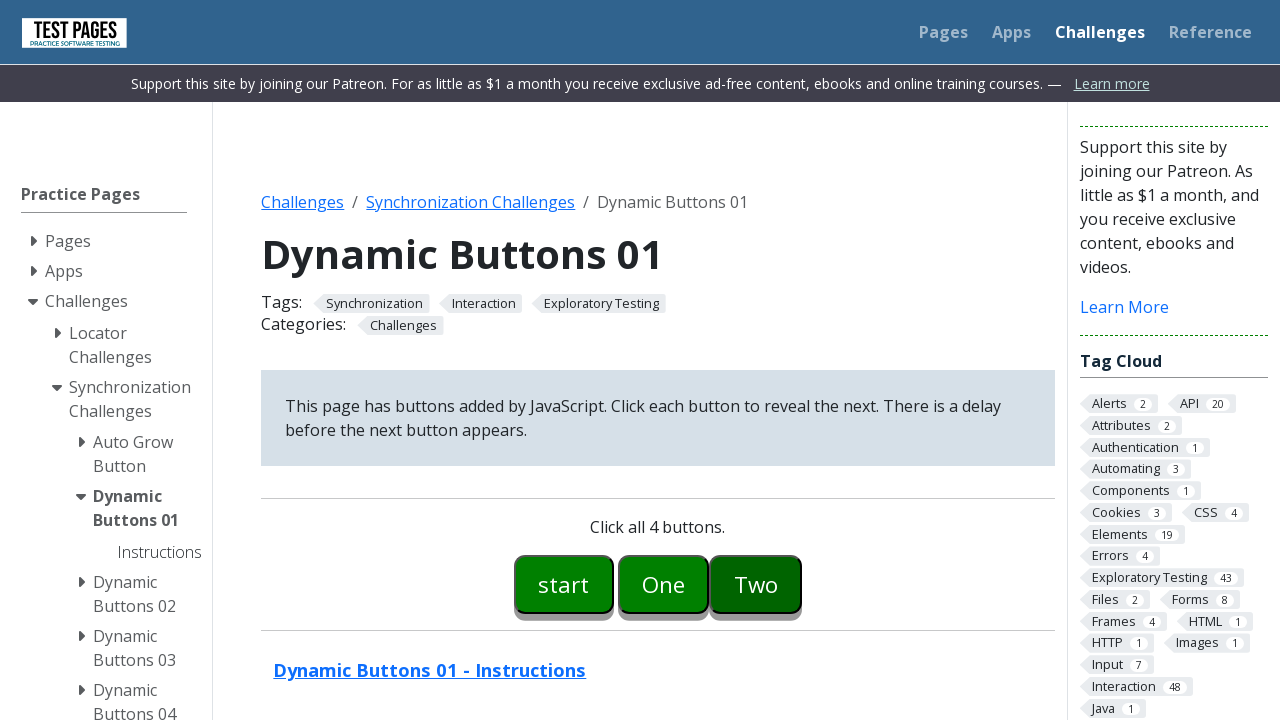

Clicked third button (button02) at (756, 584) on #button02
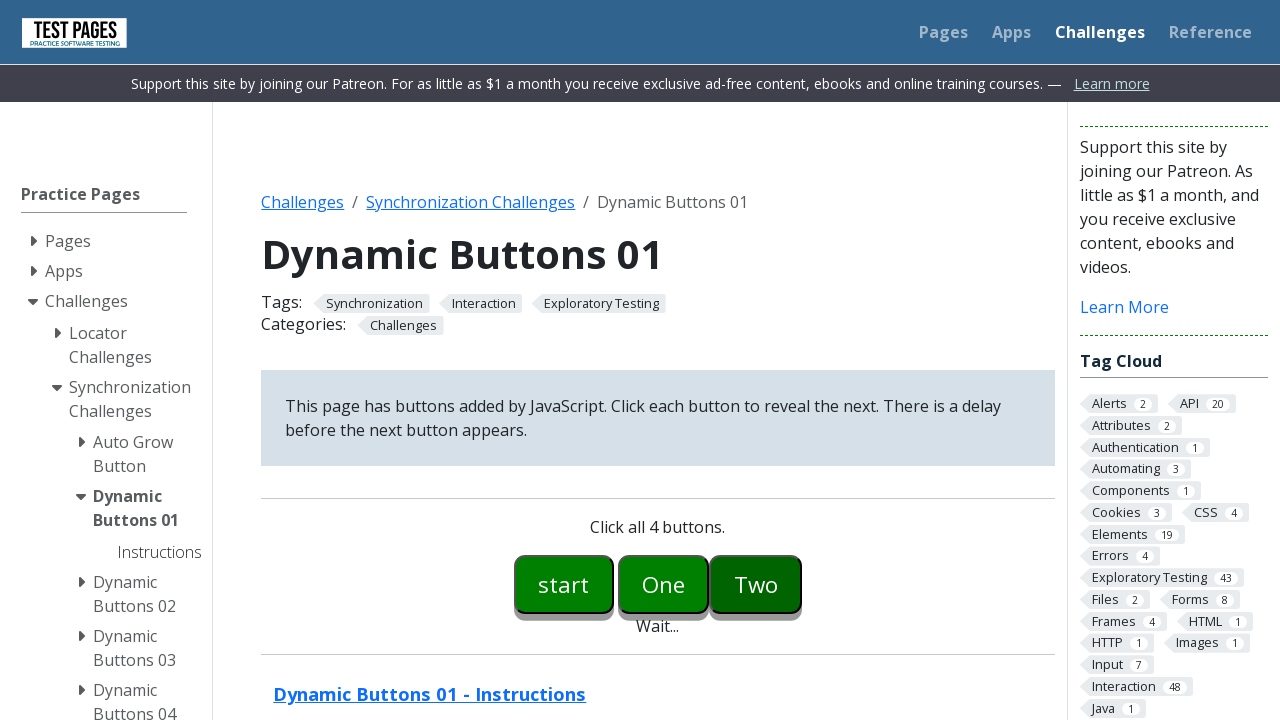

Fourth button (button03) appeared
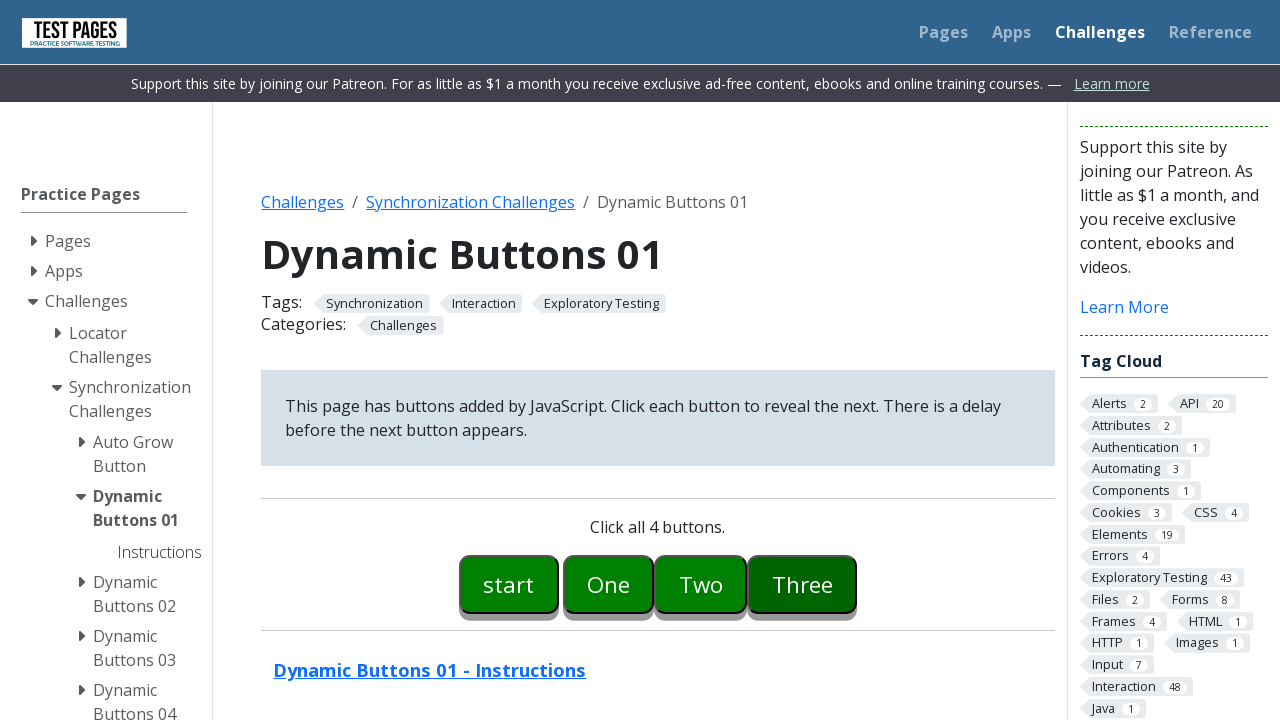

Clicked fourth button (button03) at (802, 584) on #button03
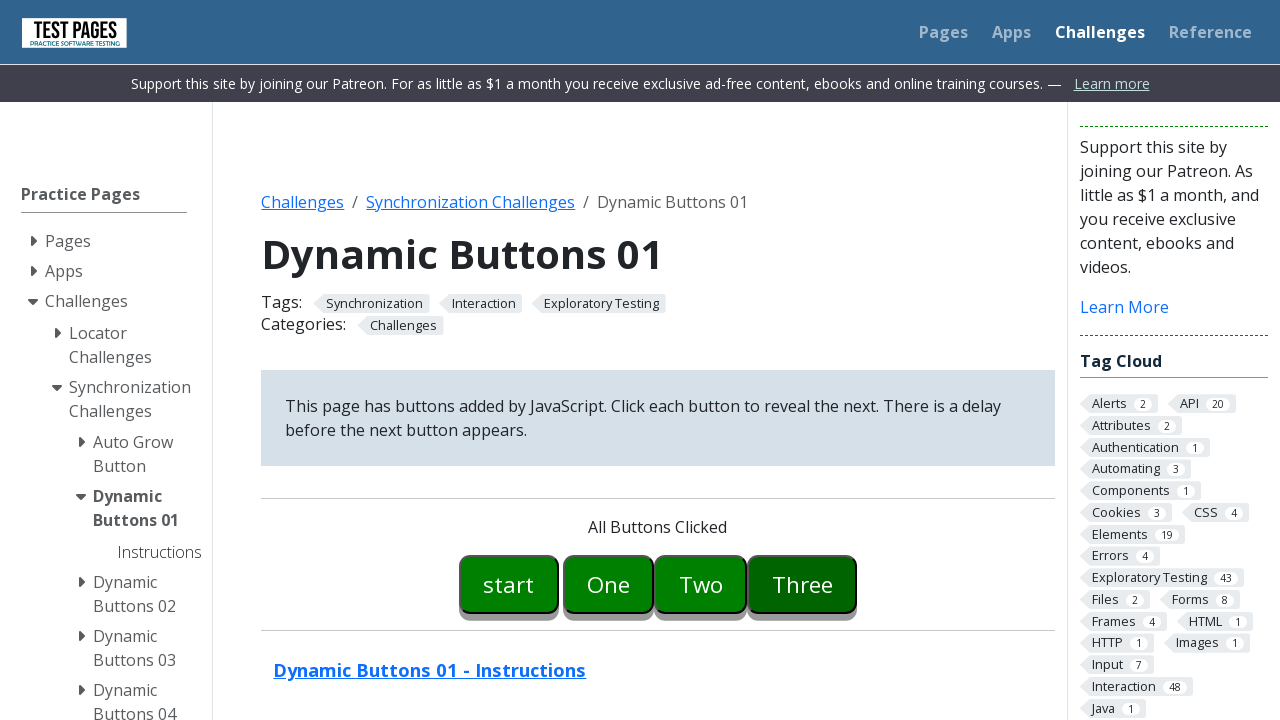

Verified success message: 'All Buttons Clicked' displayed
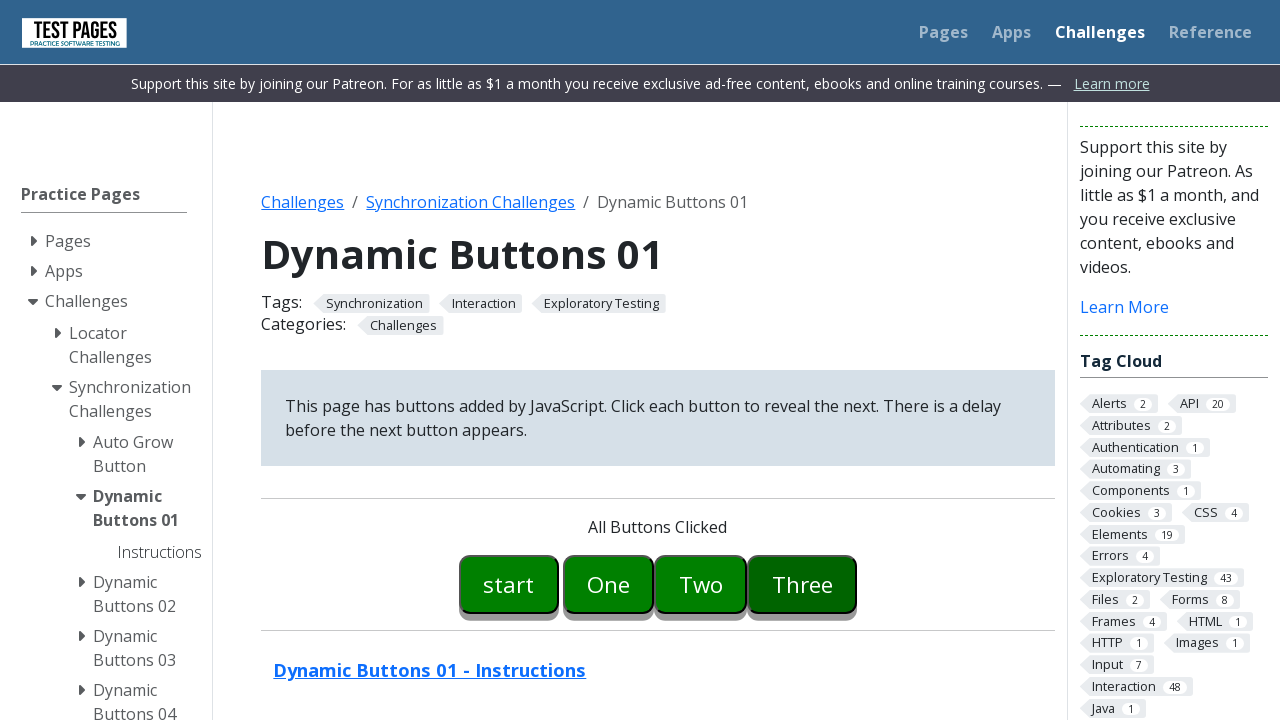

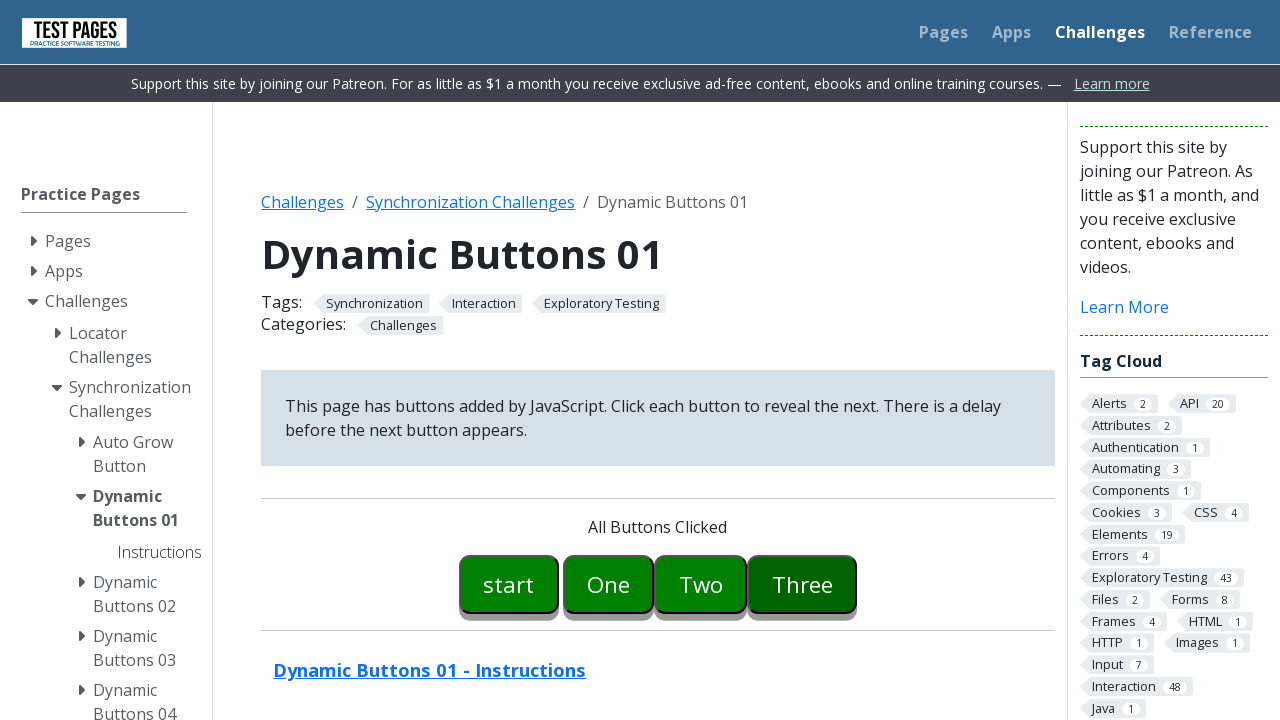